Tests that the footer text and link on the Disappearing Elements page are correct

Starting URL: https://the-internet.herokuapp.com/

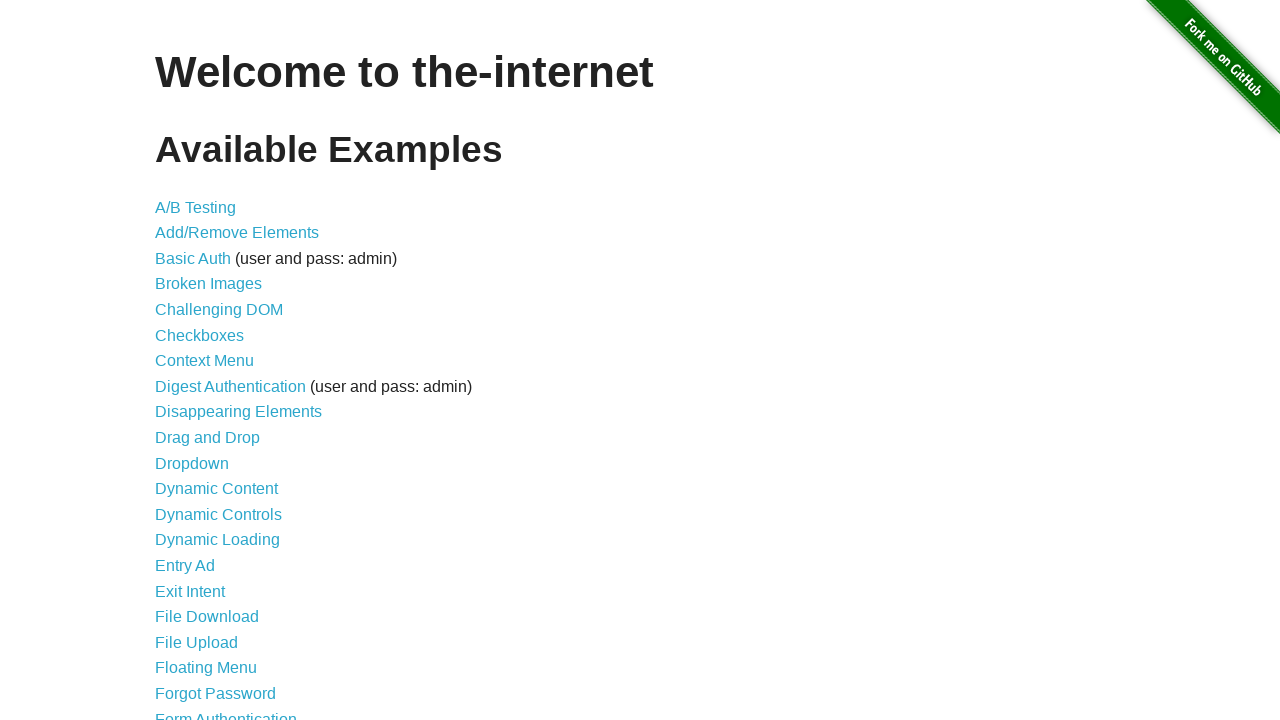

Waited for page heading to load
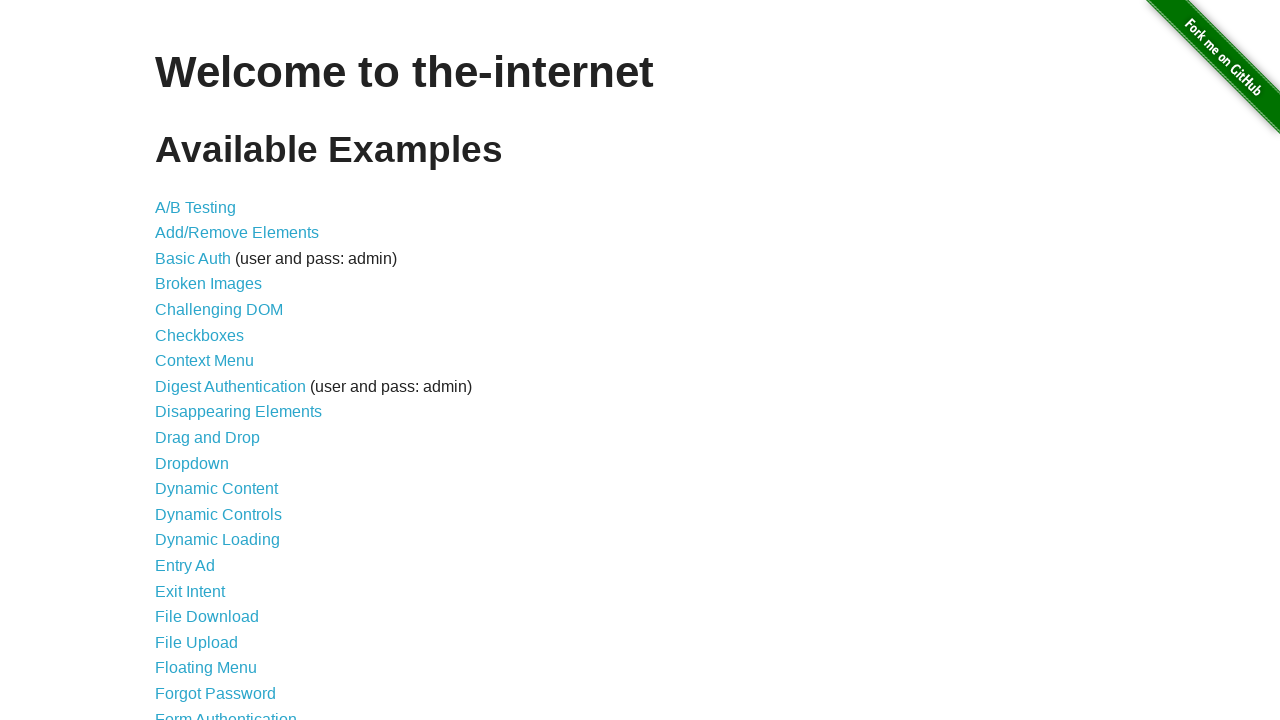

Clicked on Disappearing Elements link at (238, 412) on xpath=/html/body/div[2]/div/ul/li[9]/a
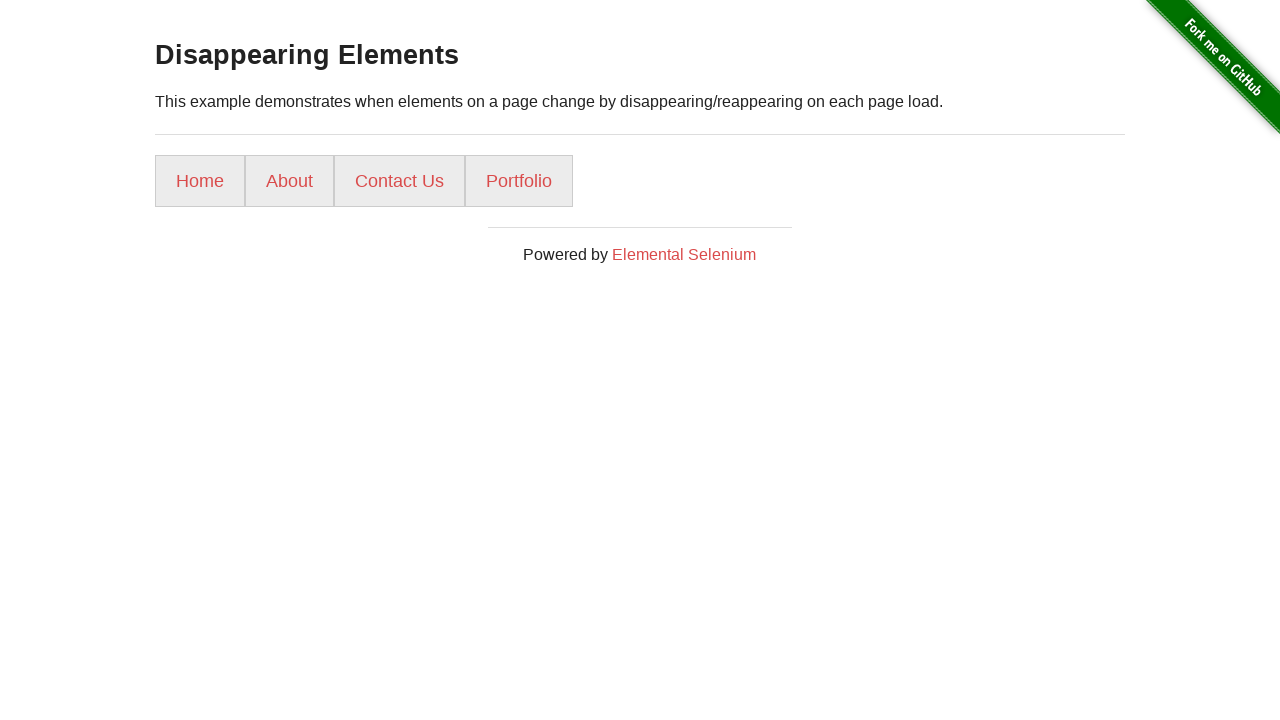

Located footer element
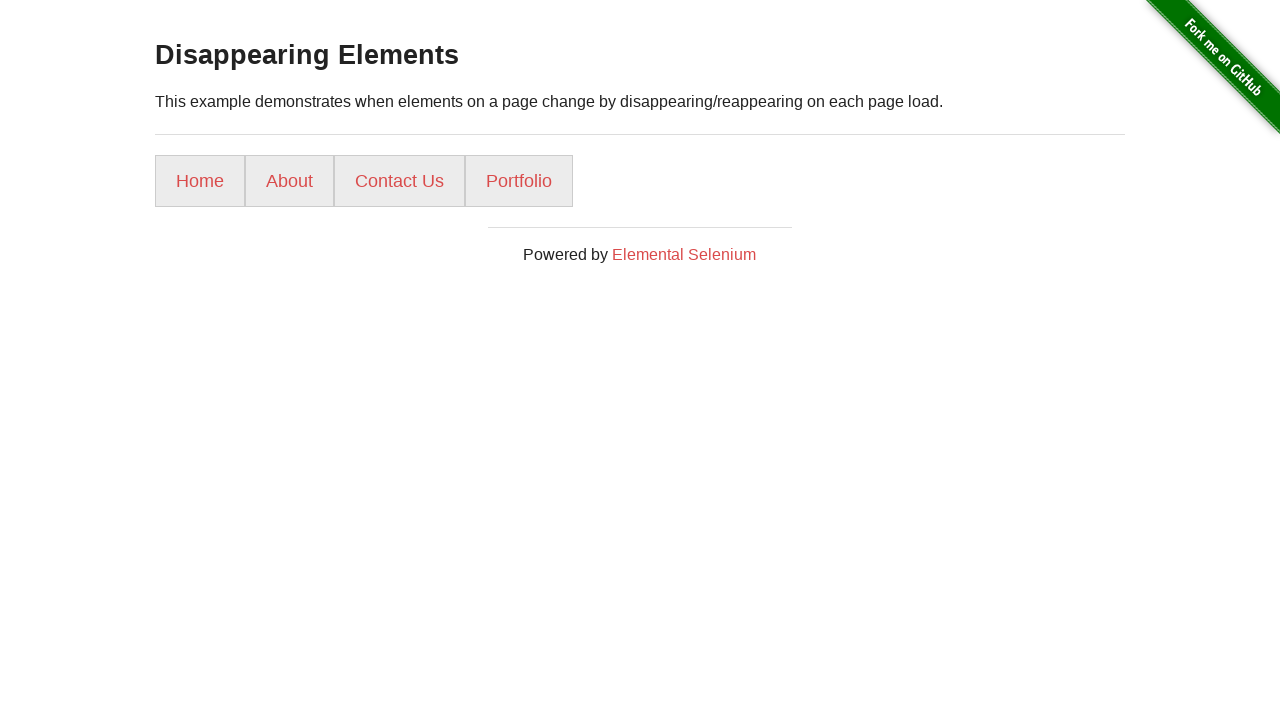

Verified footer text is 'Powered by Elemental Selenium'
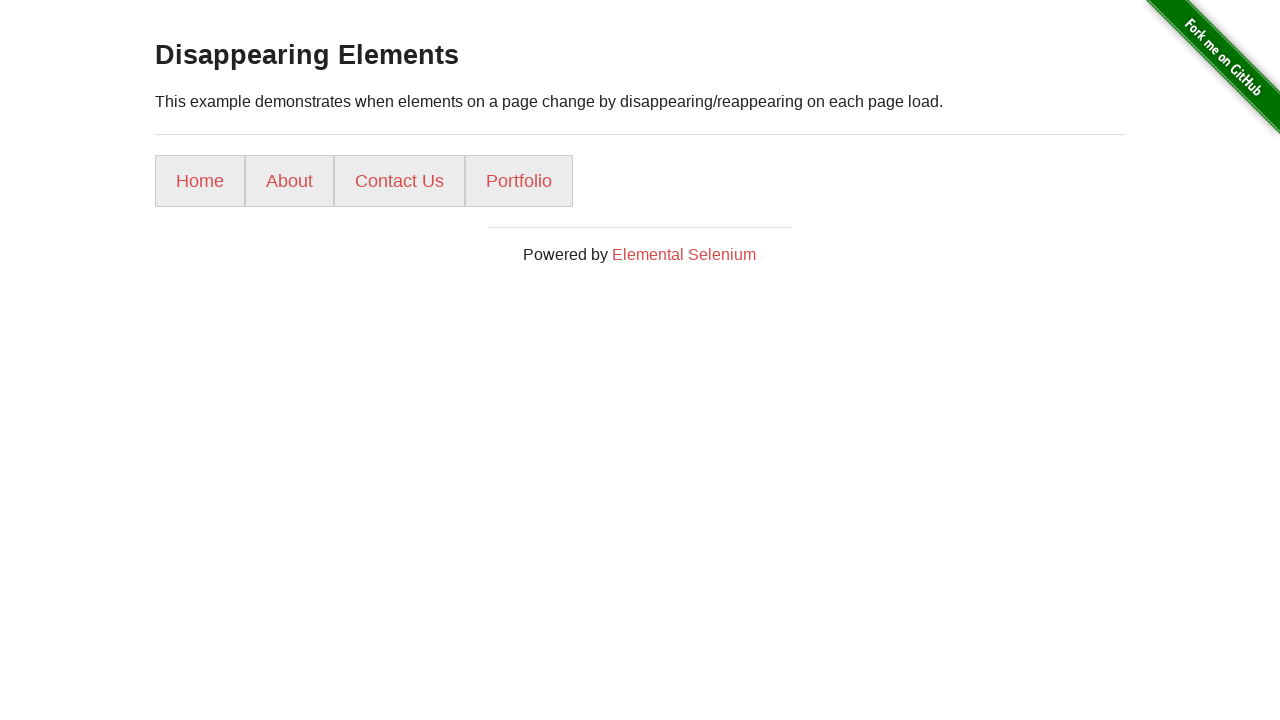

Located footer link element
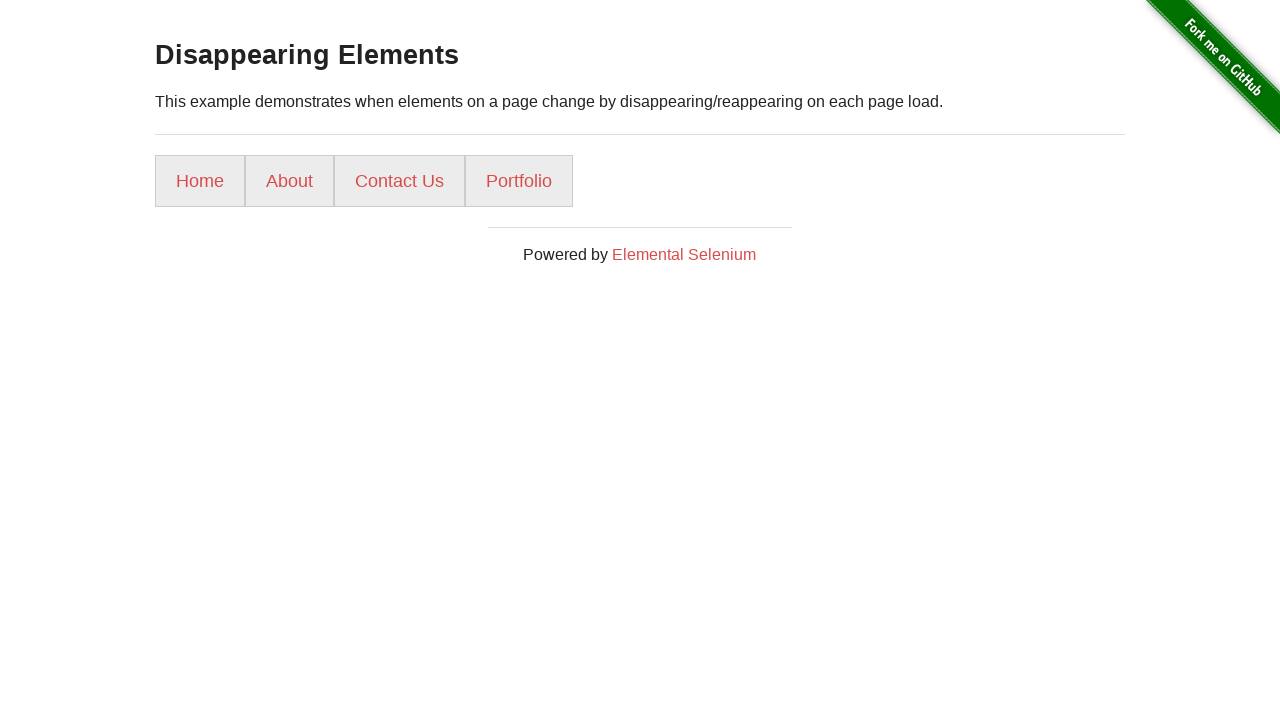

Verified footer link href is 'http://elementalselenium.com/'
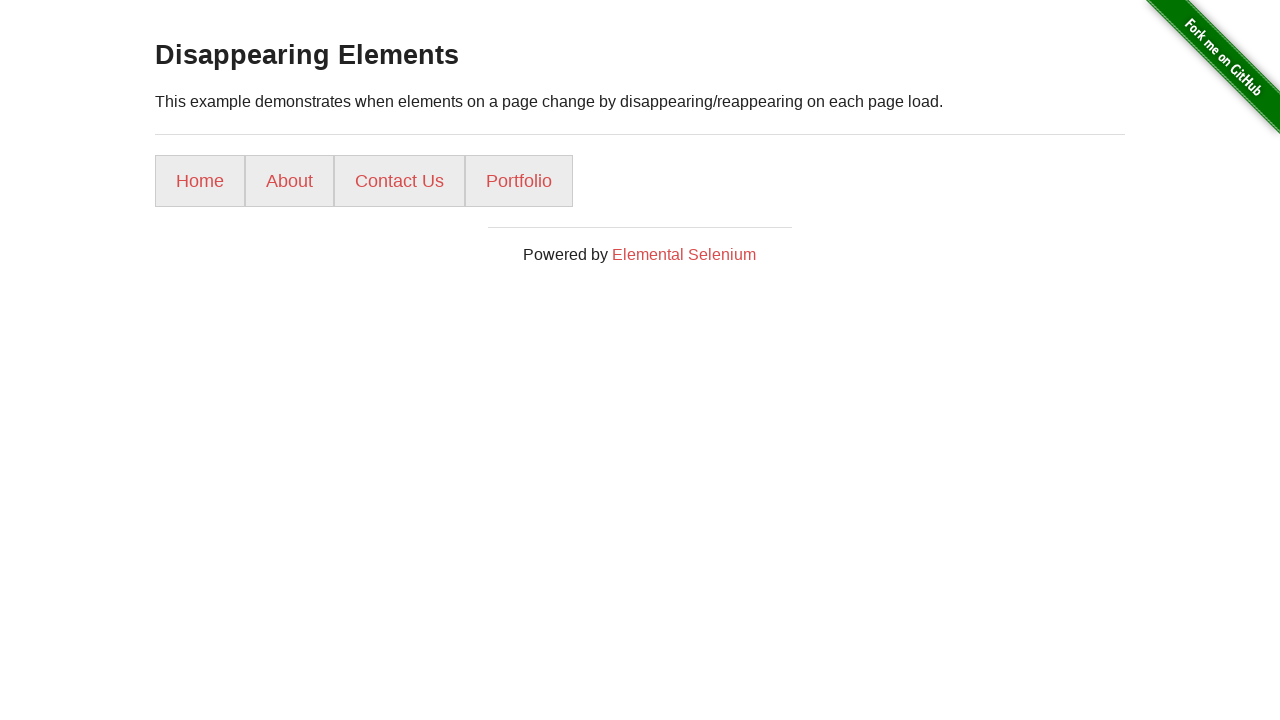

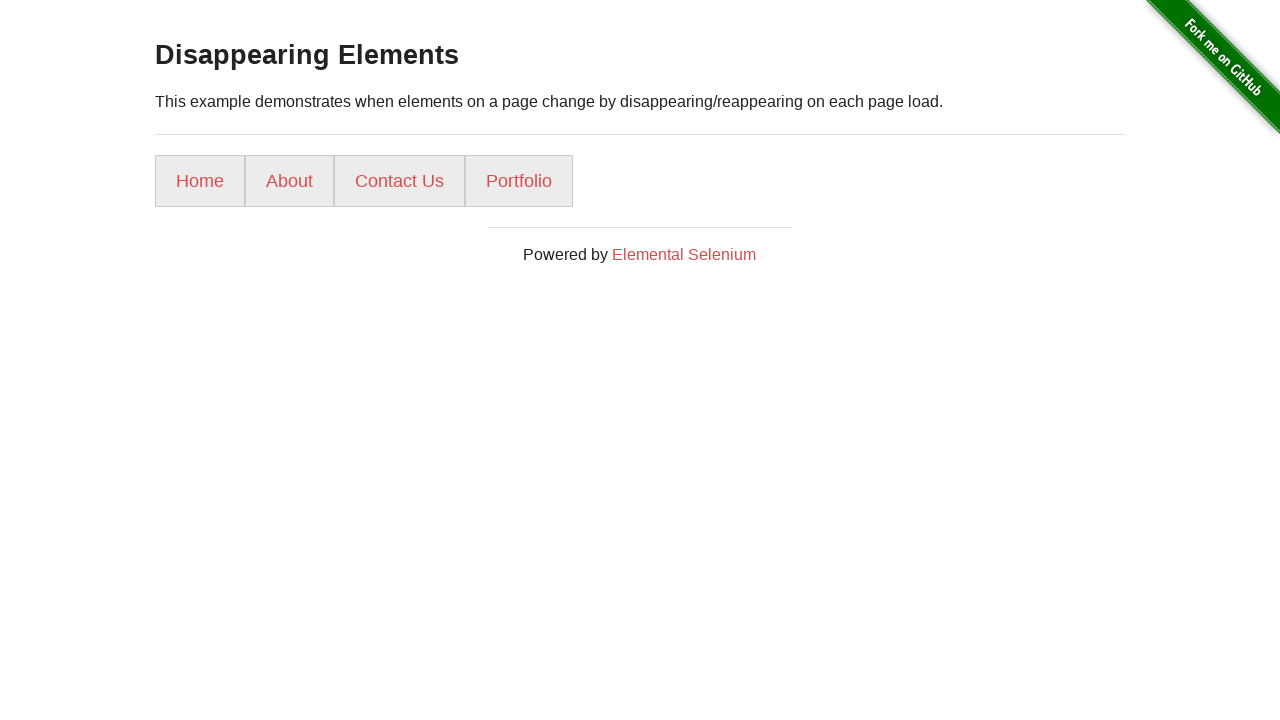